Tests the MAST & HARBOUR brand filter by clicking on the brand button and verifying the brand products page appears

Starting URL: https://automationexercise.com

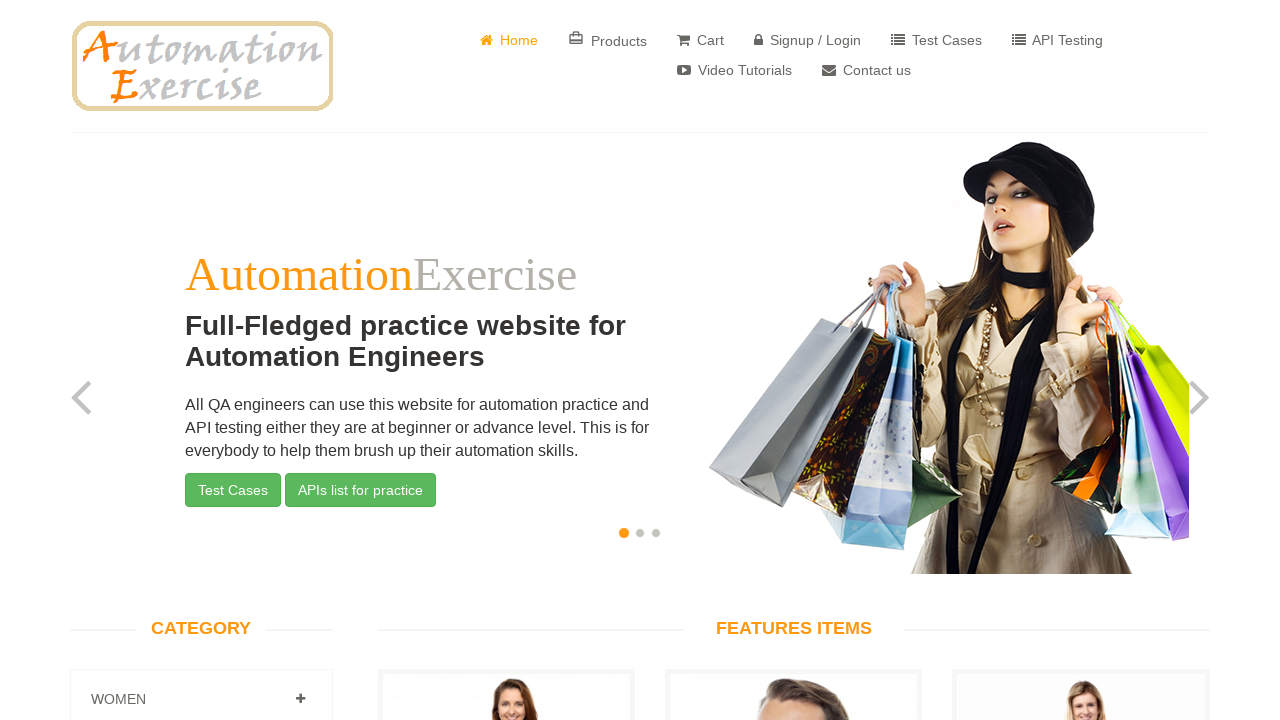

Located MAST & HARBOUR brand button element
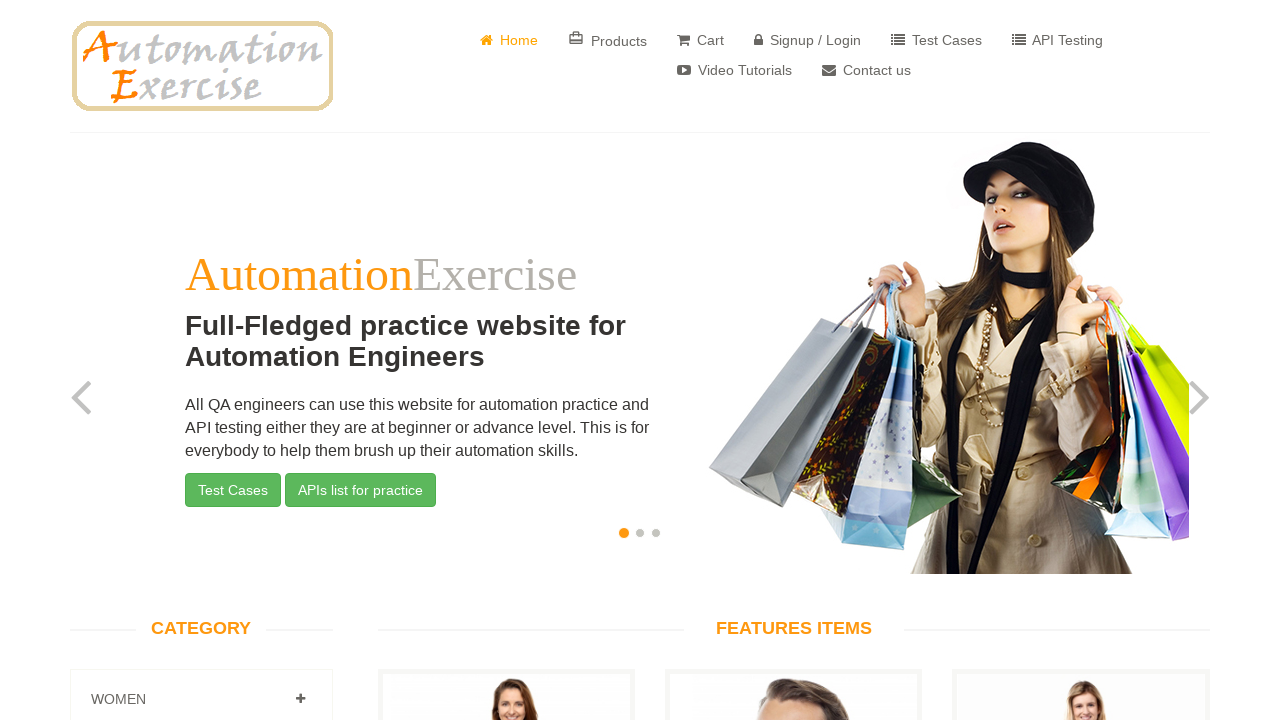

Scrolled MAST & HARBOUR brand button into view
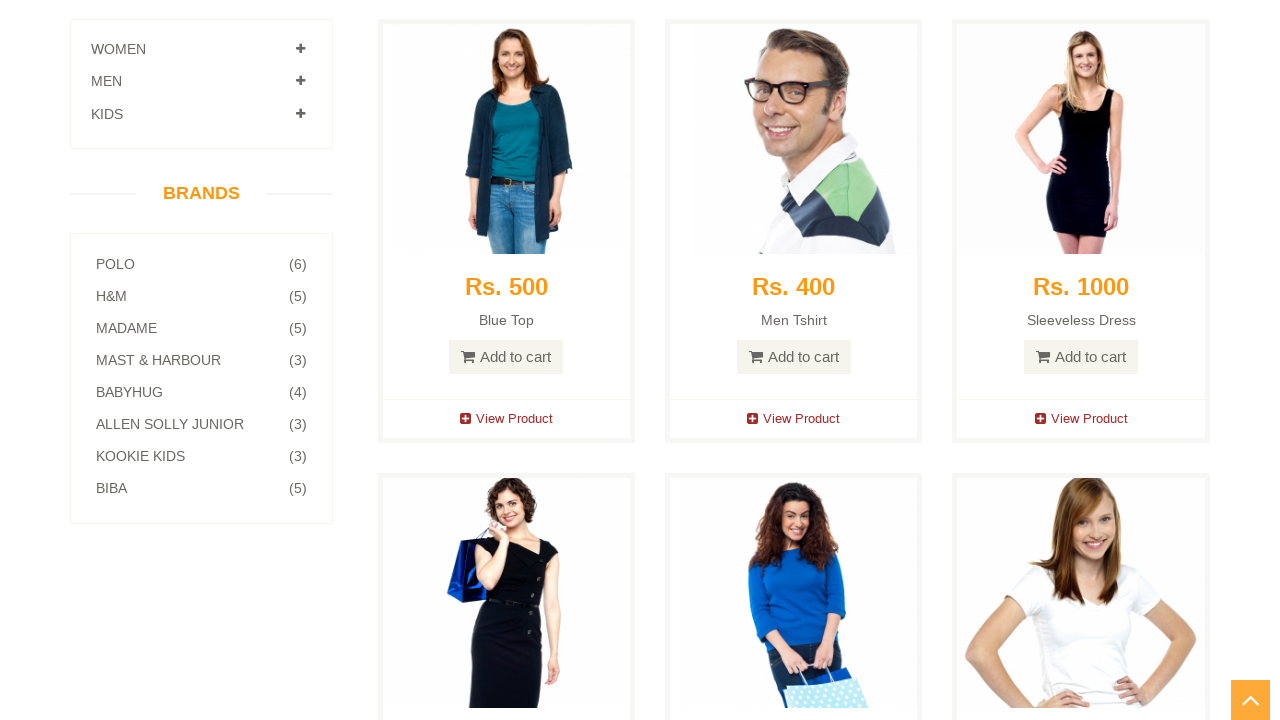

Clicked MAST & HARBOUR brand button at (201, 360) on xpath=//a[@href='/brand_products/Mast & Harbour'][contains(.,'(3)Mast & Harbour'
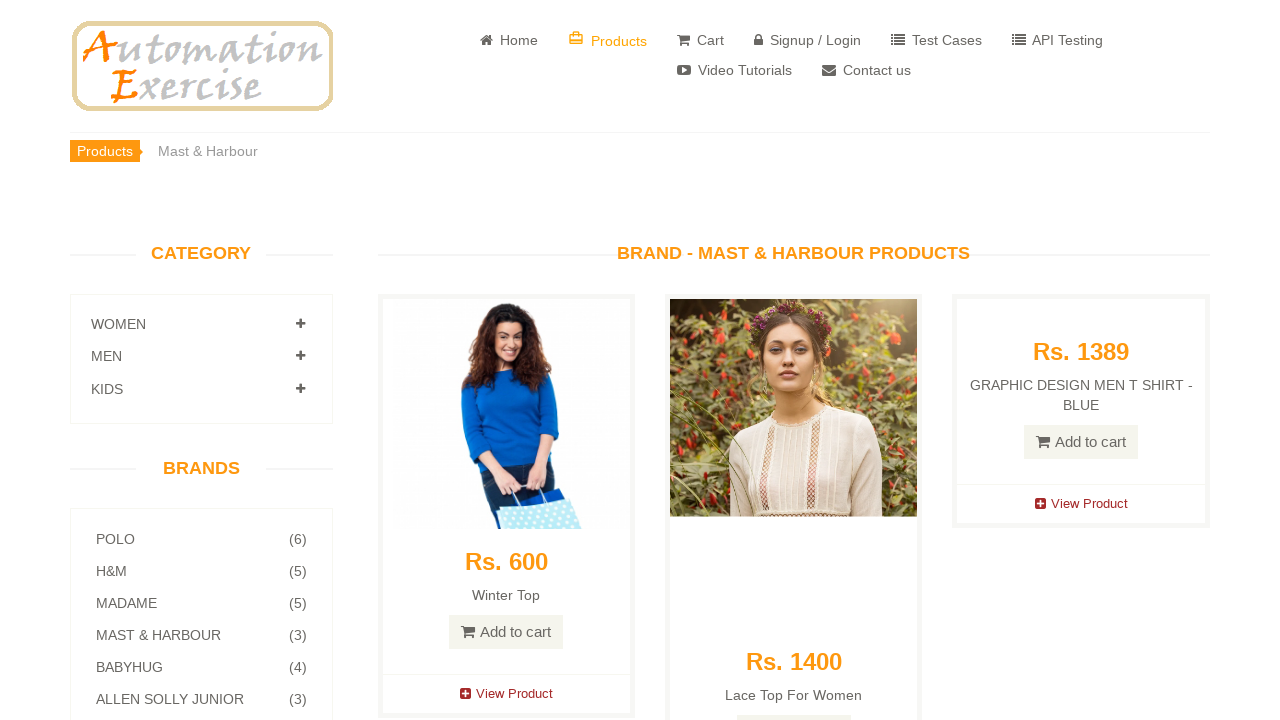

Verified MAST & HARBOUR brand products page title appeared
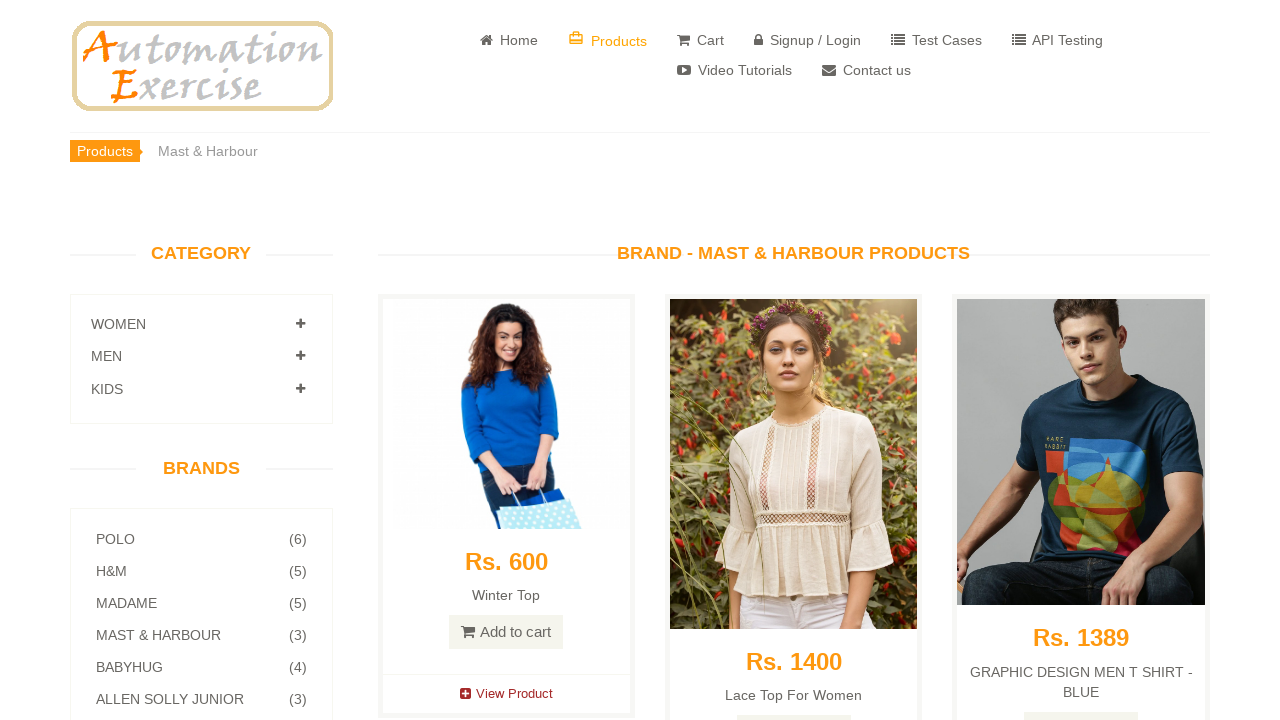

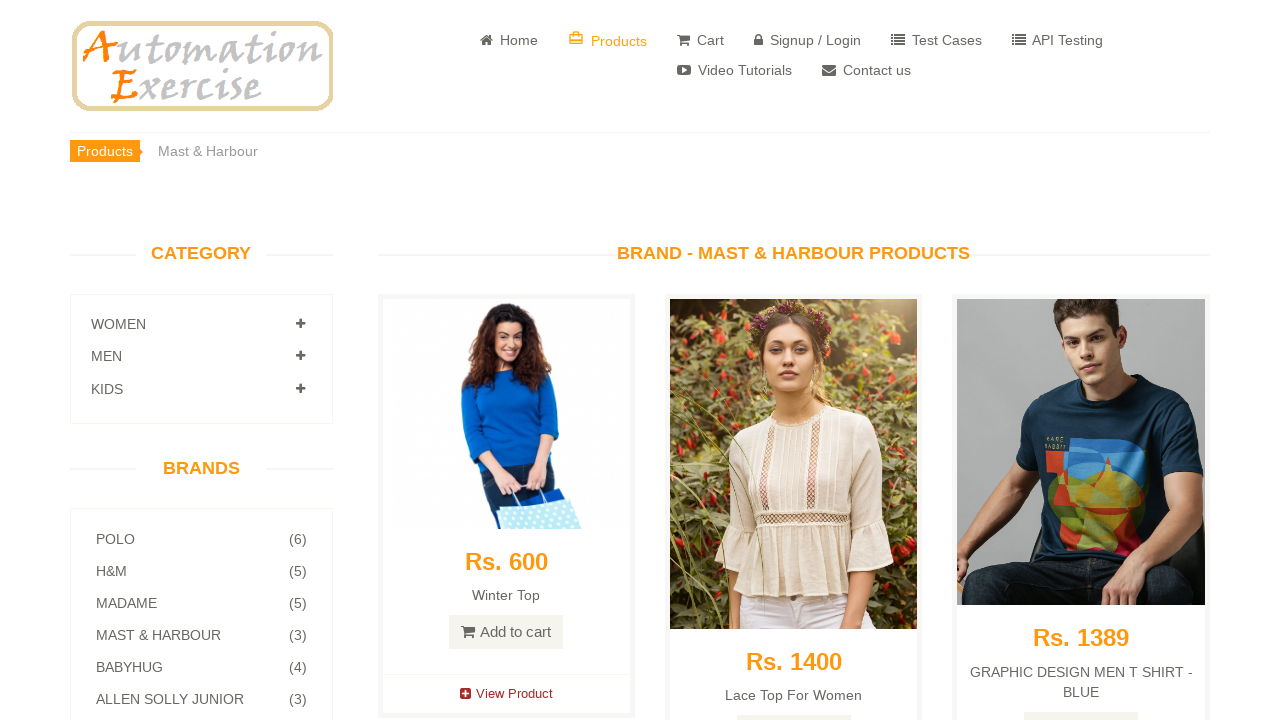